Tests the add/remove elements functionality by clicking "Add Element" button, verifying the "Delete" button appears, clicking it, and verifying the button is removed from the page.

Starting URL: https://practice.cydeo.com/add_remove_elements/

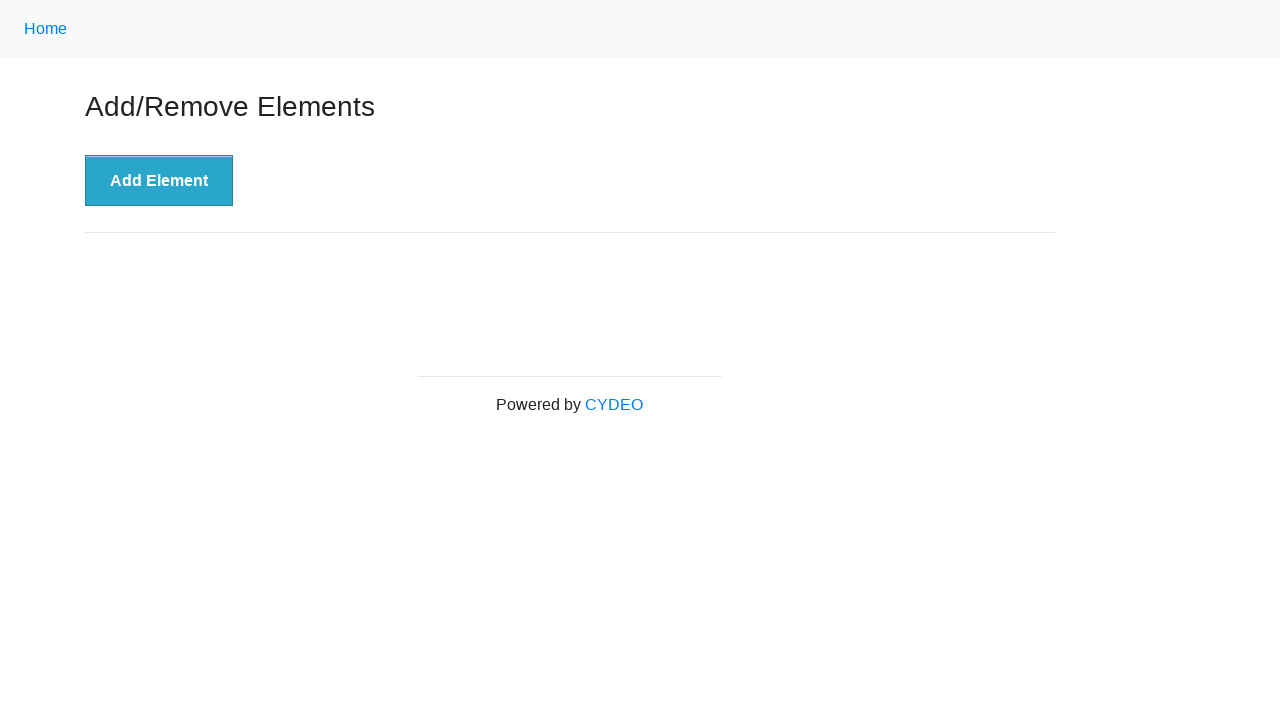

Clicked 'Add Element' button at (159, 181) on xpath=//button[.='Add Element']
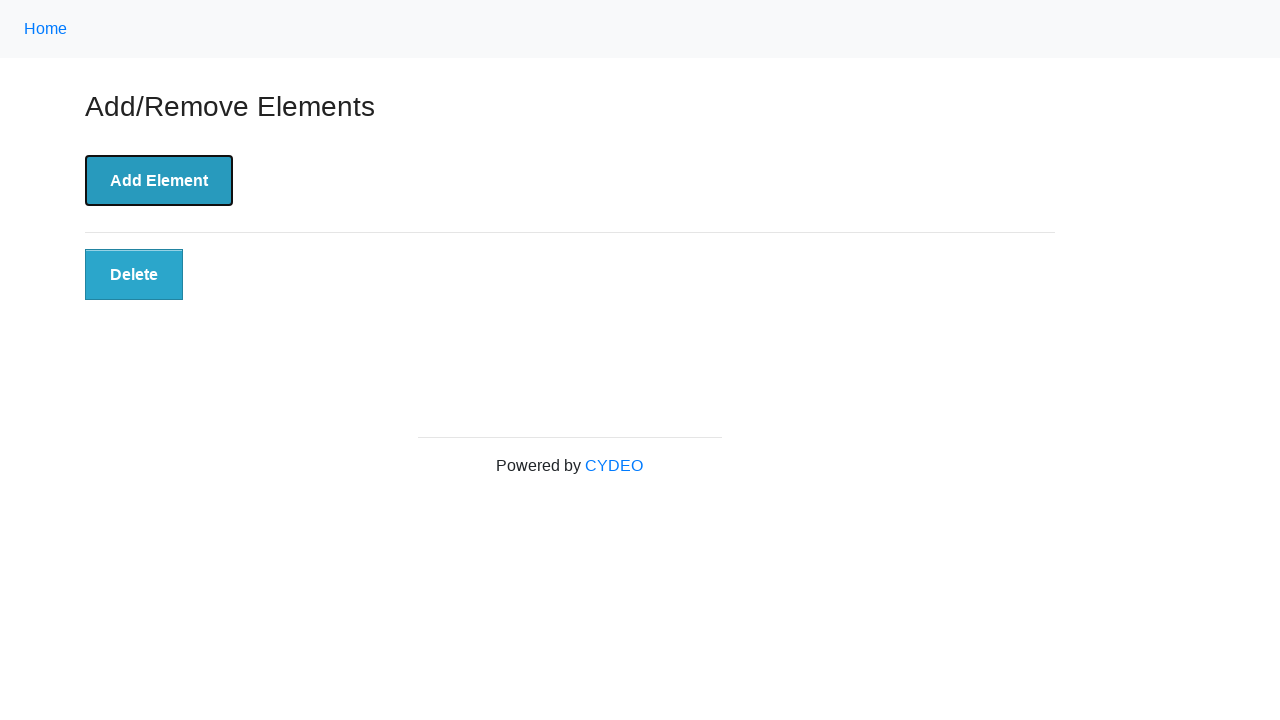

Located Delete button element
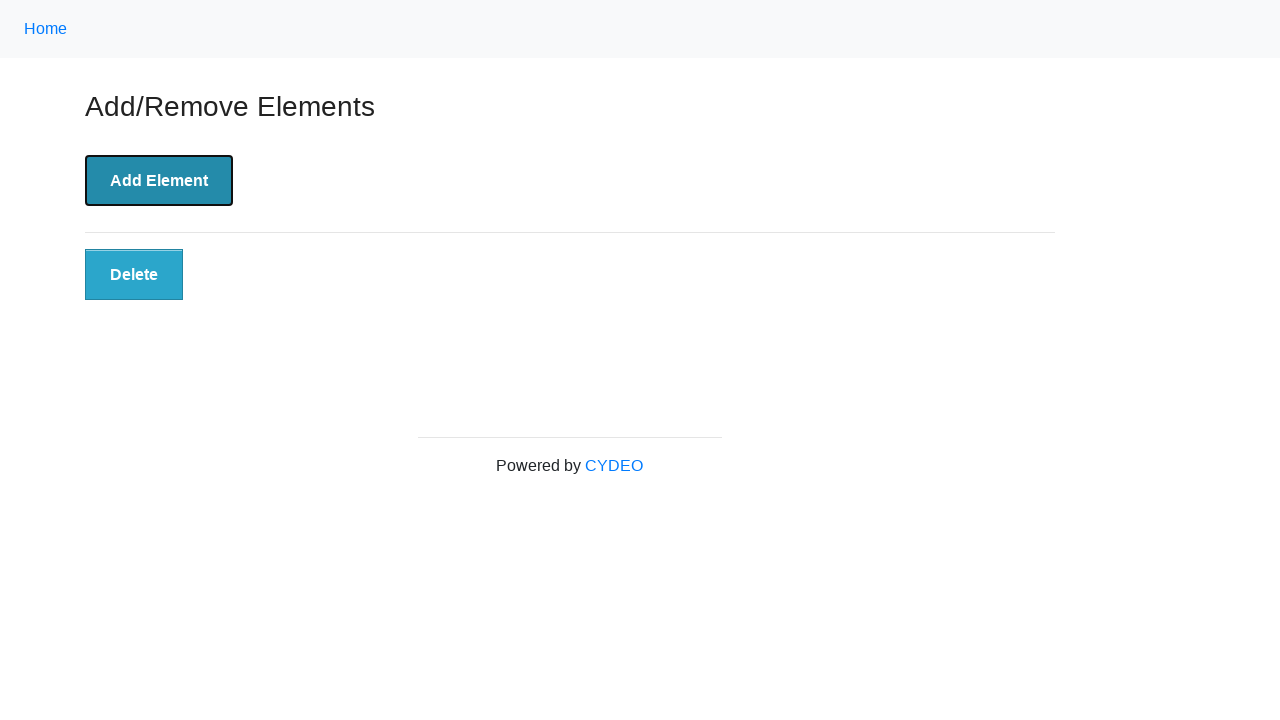

Delete button became visible
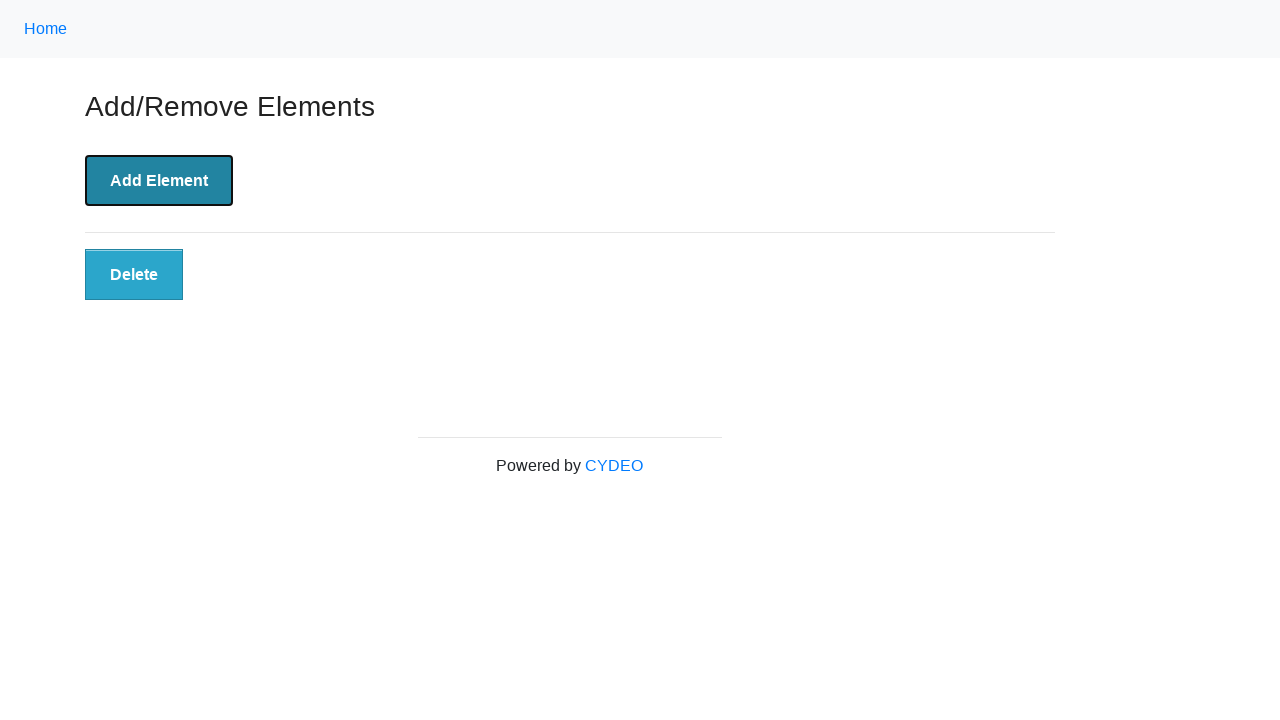

Verified Delete button is visible
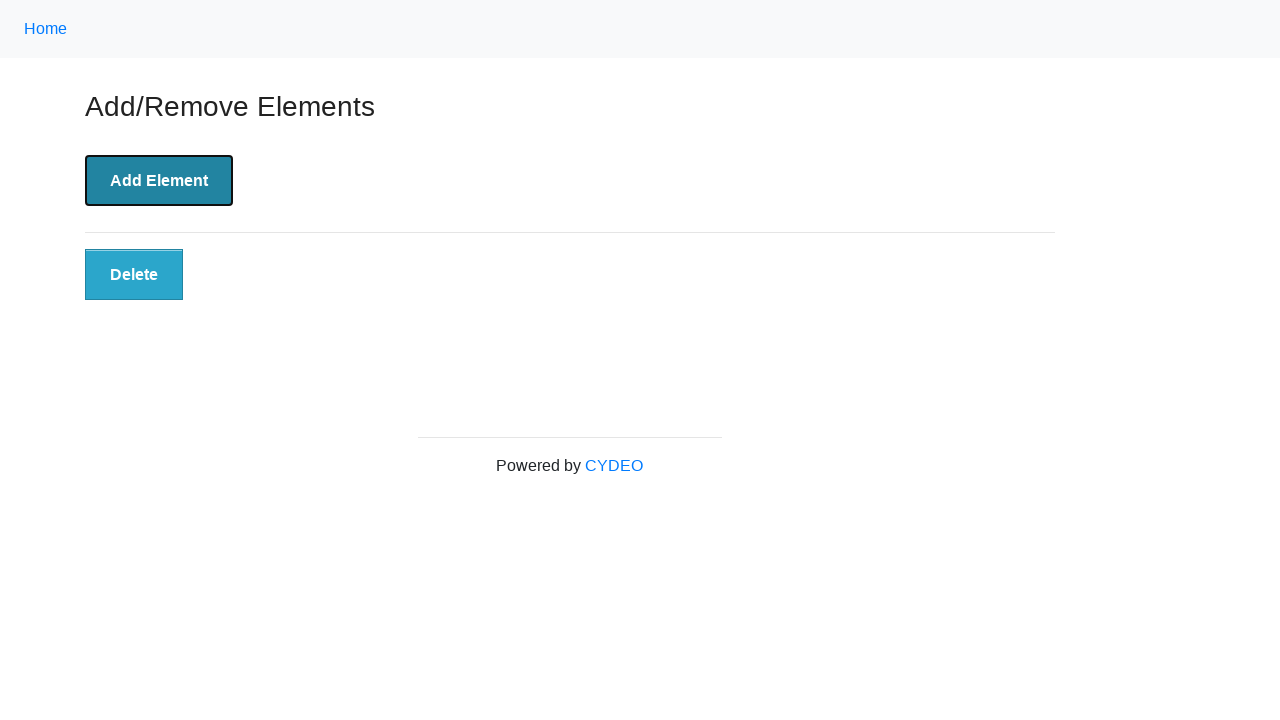

Clicked Delete button at (134, 275) on xpath=//button[@class='added-manually']
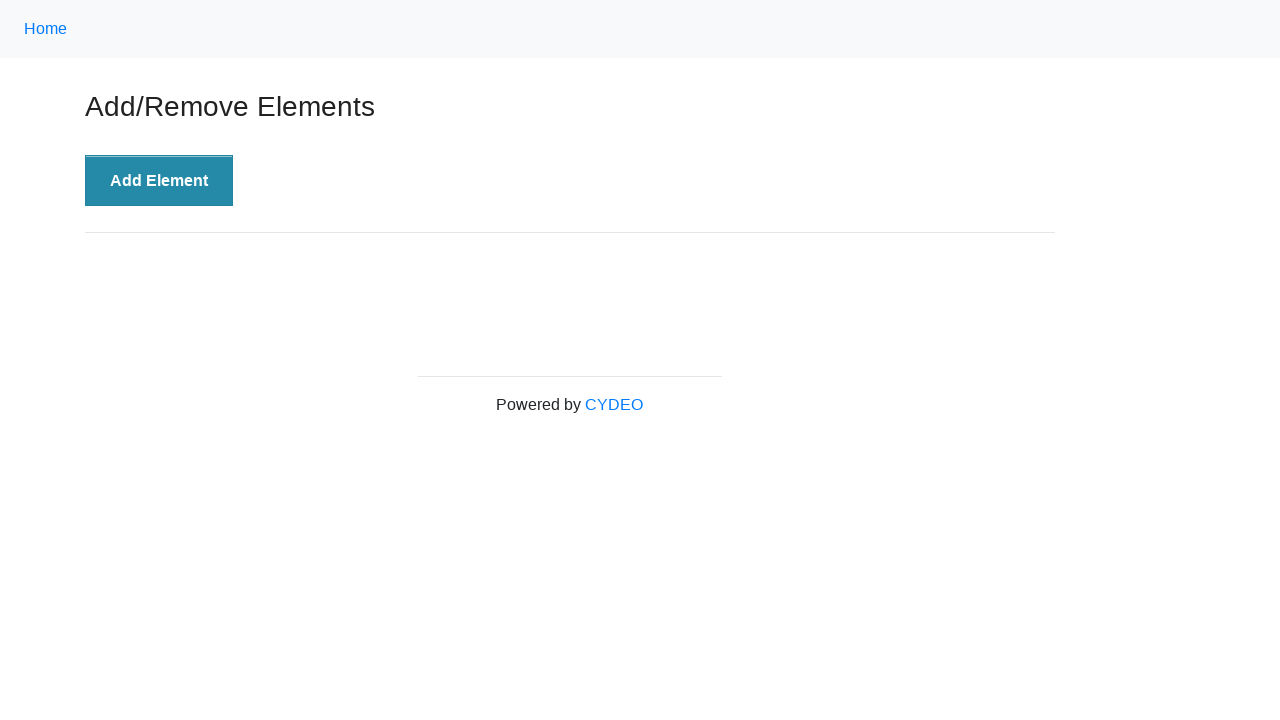

Counted remaining Delete buttons after deletion
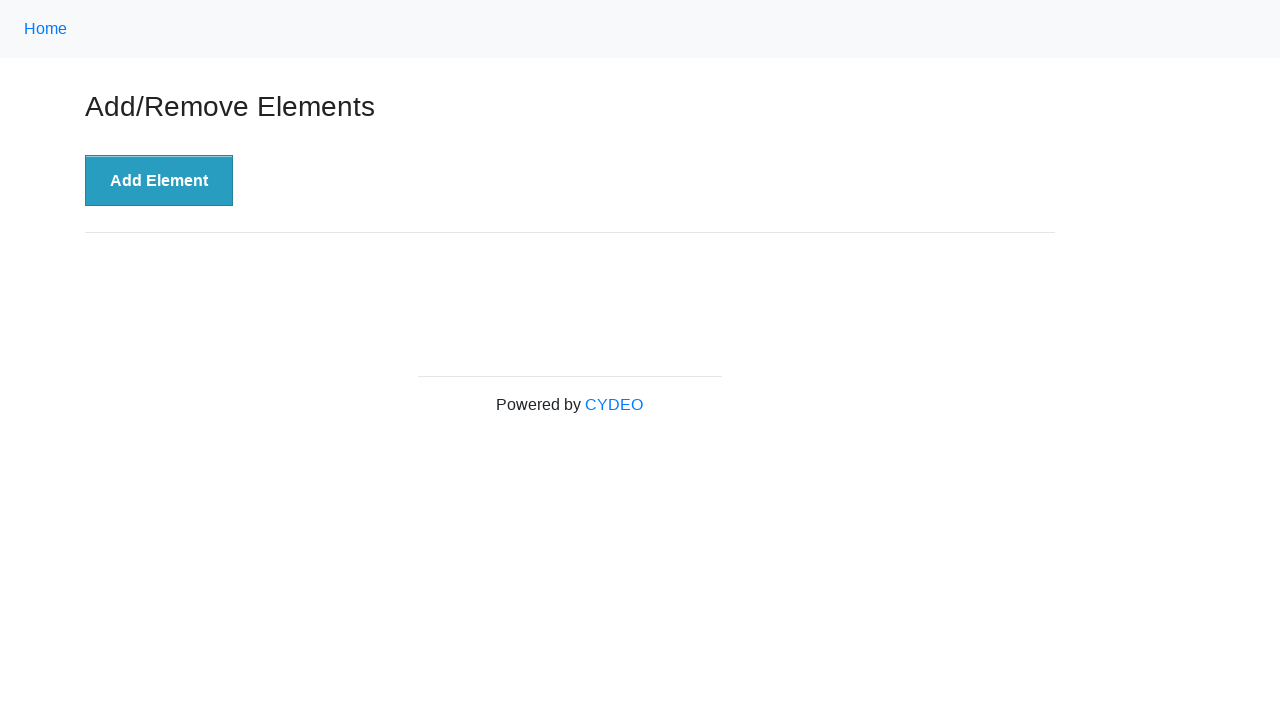

Verified Delete button is no longer displayed
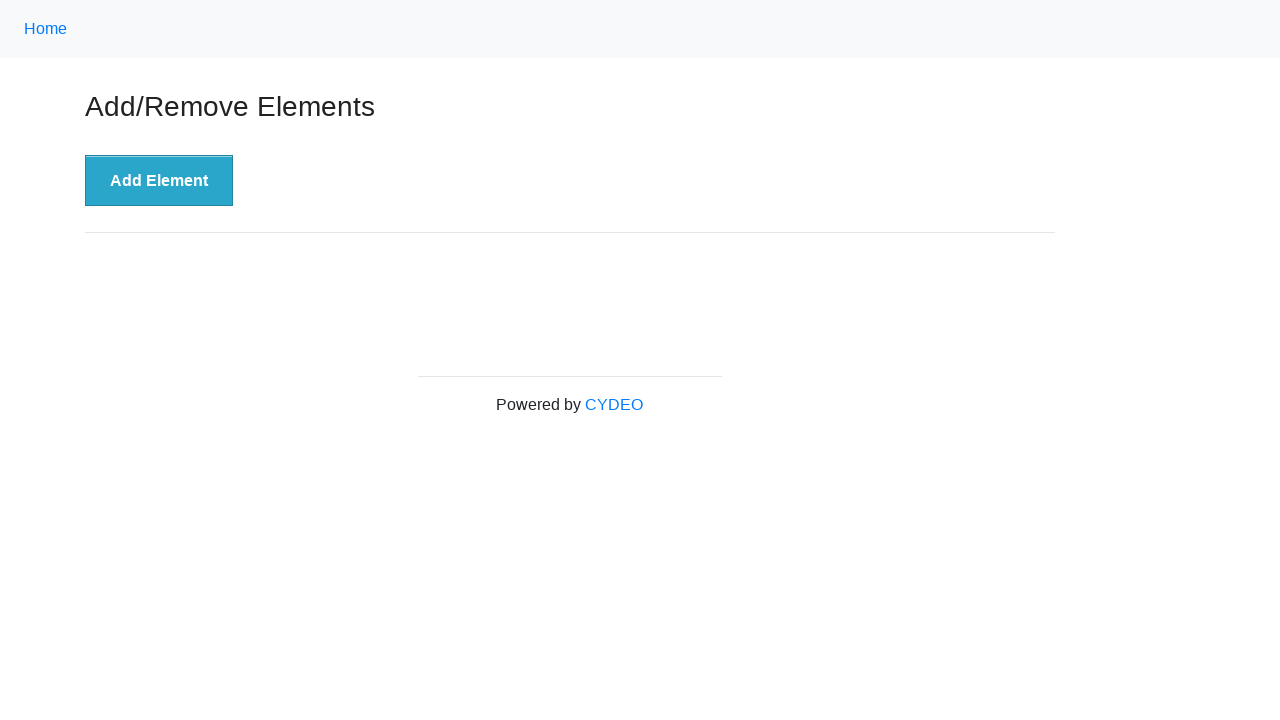

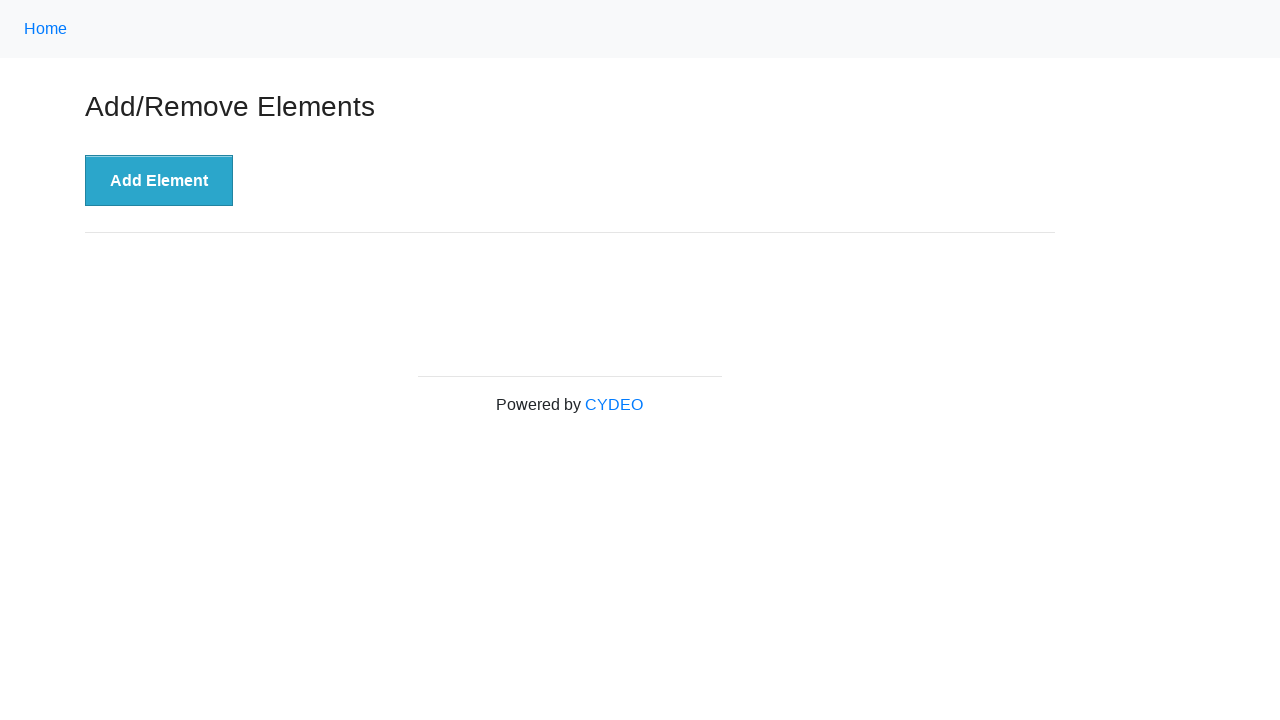